Tests that the text input field is cleared after adding a todo item

Starting URL: https://demo.playwright.dev/todomvc

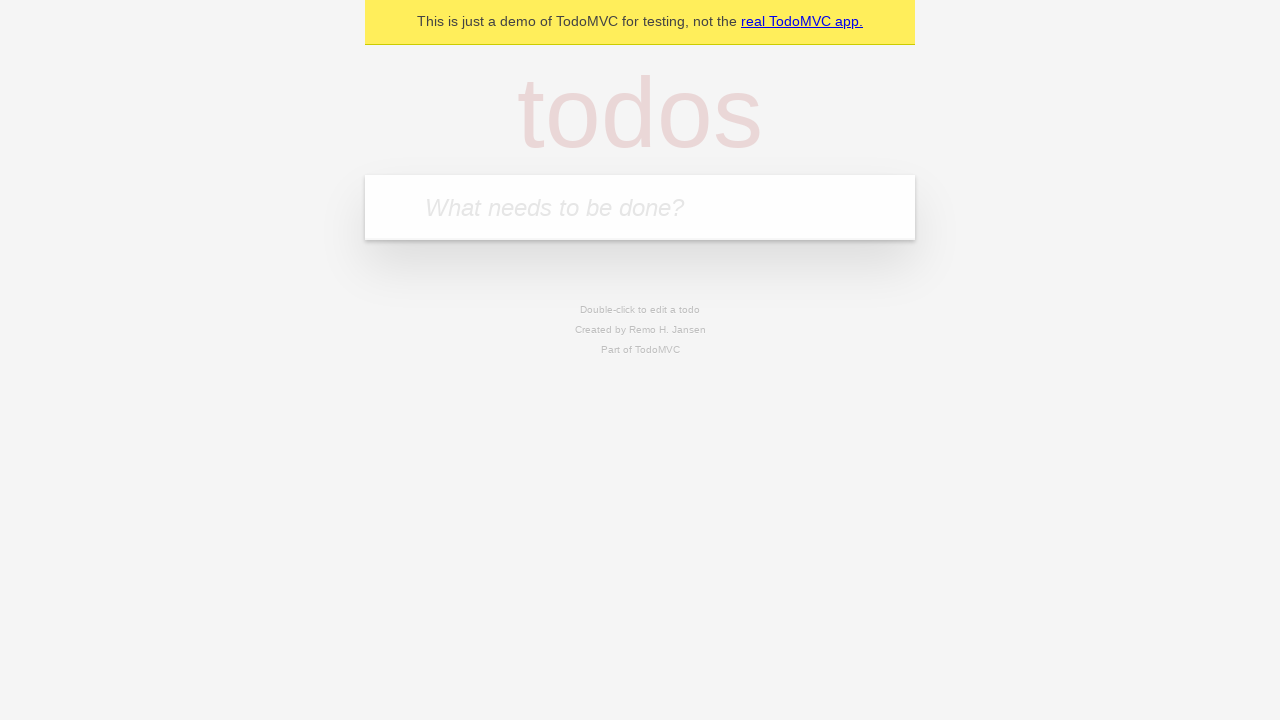

Located the todo input field
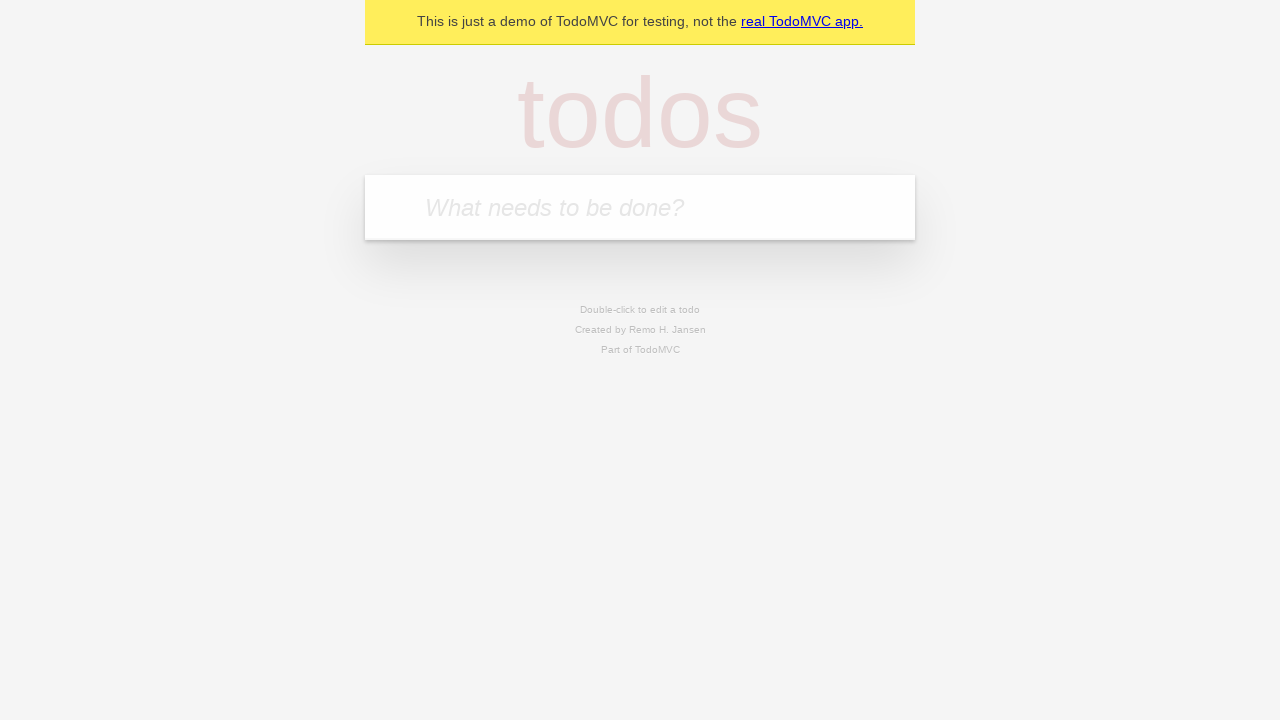

Filled todo input field with 'buy some cheese' on internal:attr=[placeholder="What needs to be done?"i]
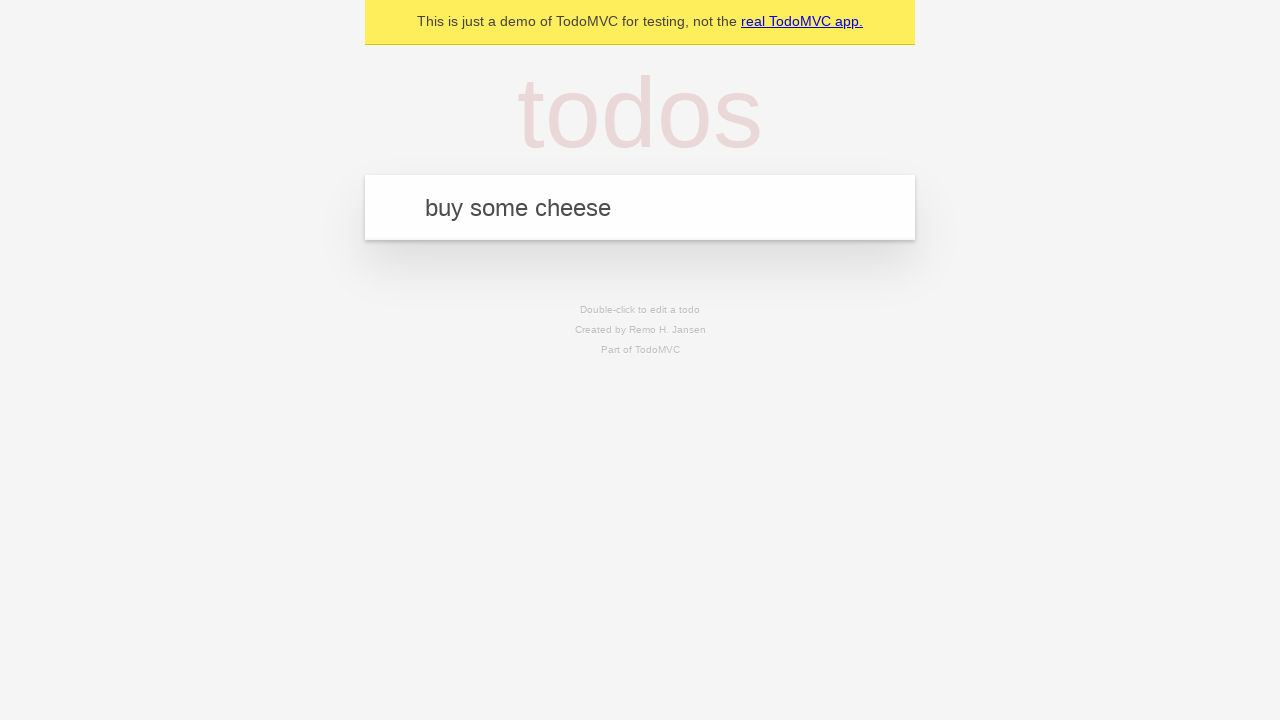

Pressed Enter to submit the todo item on internal:attr=[placeholder="What needs to be done?"i]
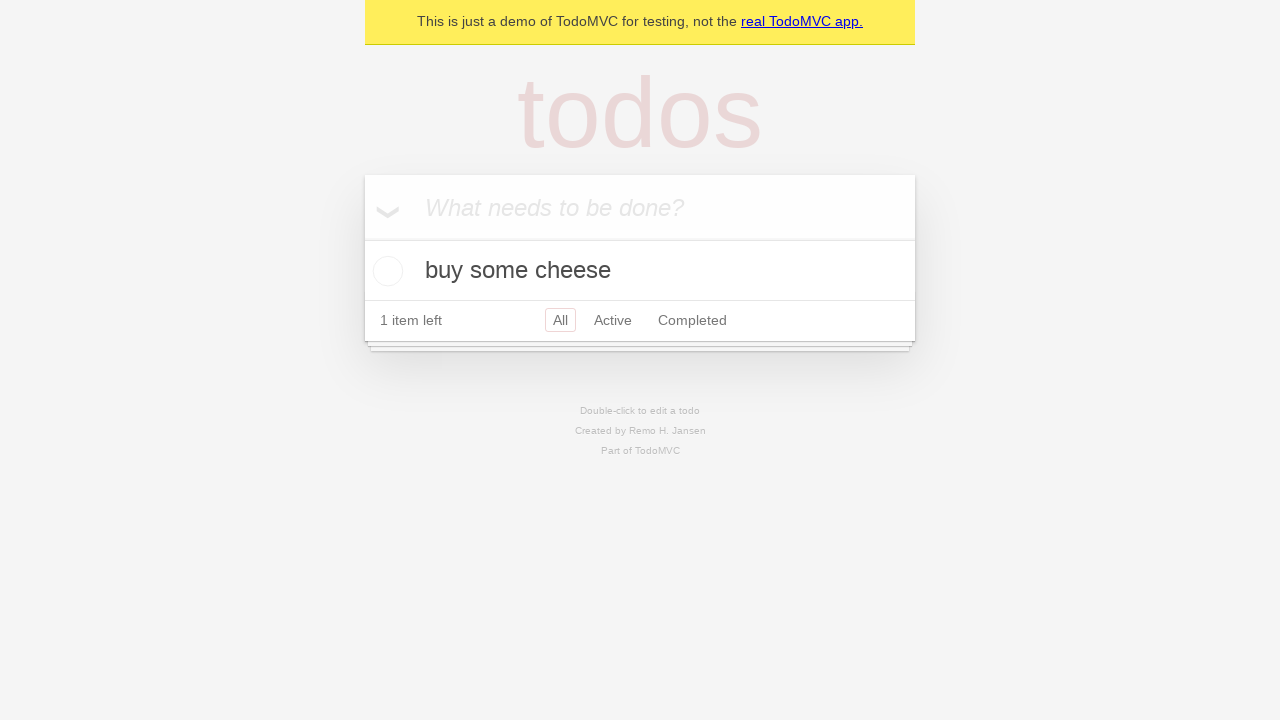

Todo item appeared in the list
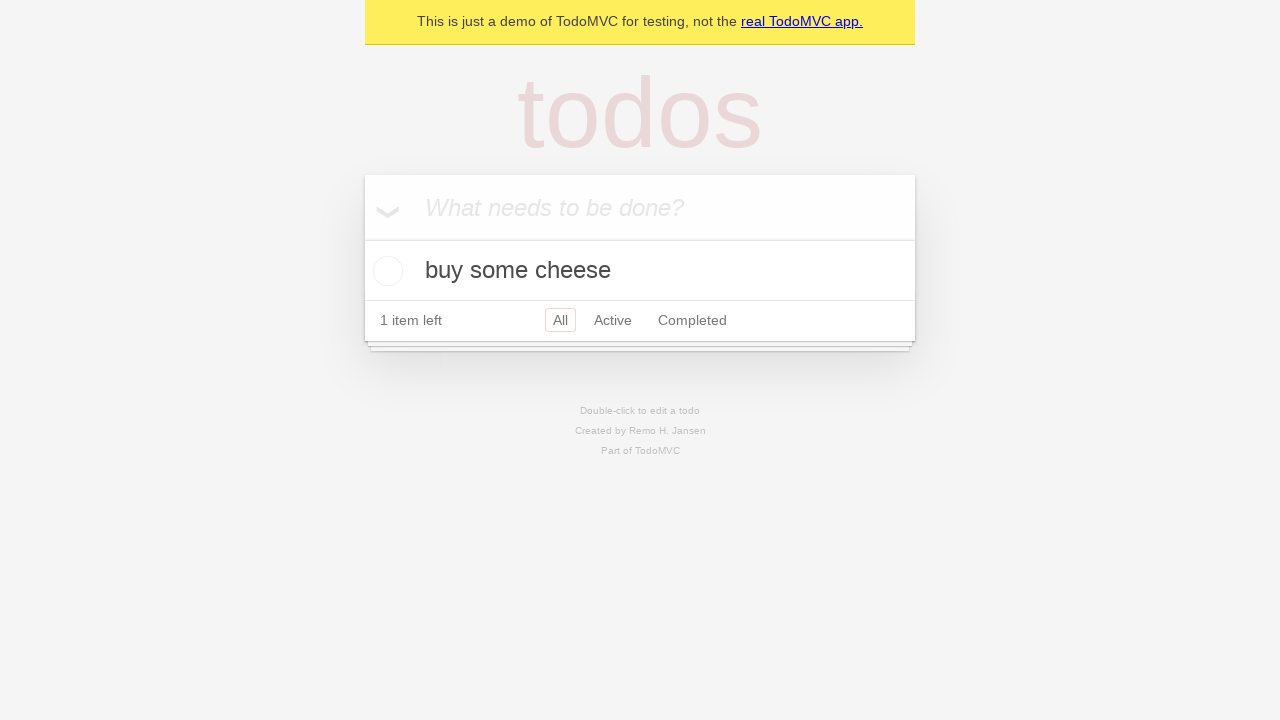

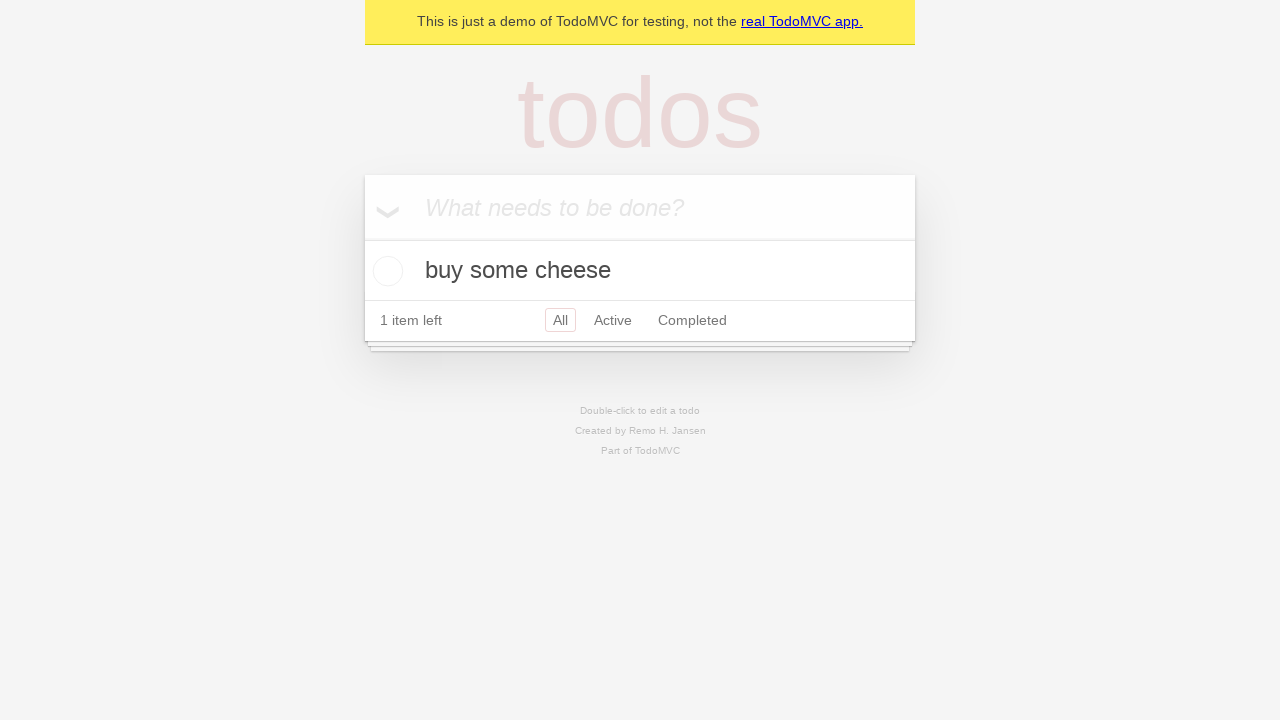